Tests handling a custom modal popup by clicking a button to open it, waiting for it to appear, and then closing it

Starting URL: https://konflic.github.io/examples/pages/alerts.html

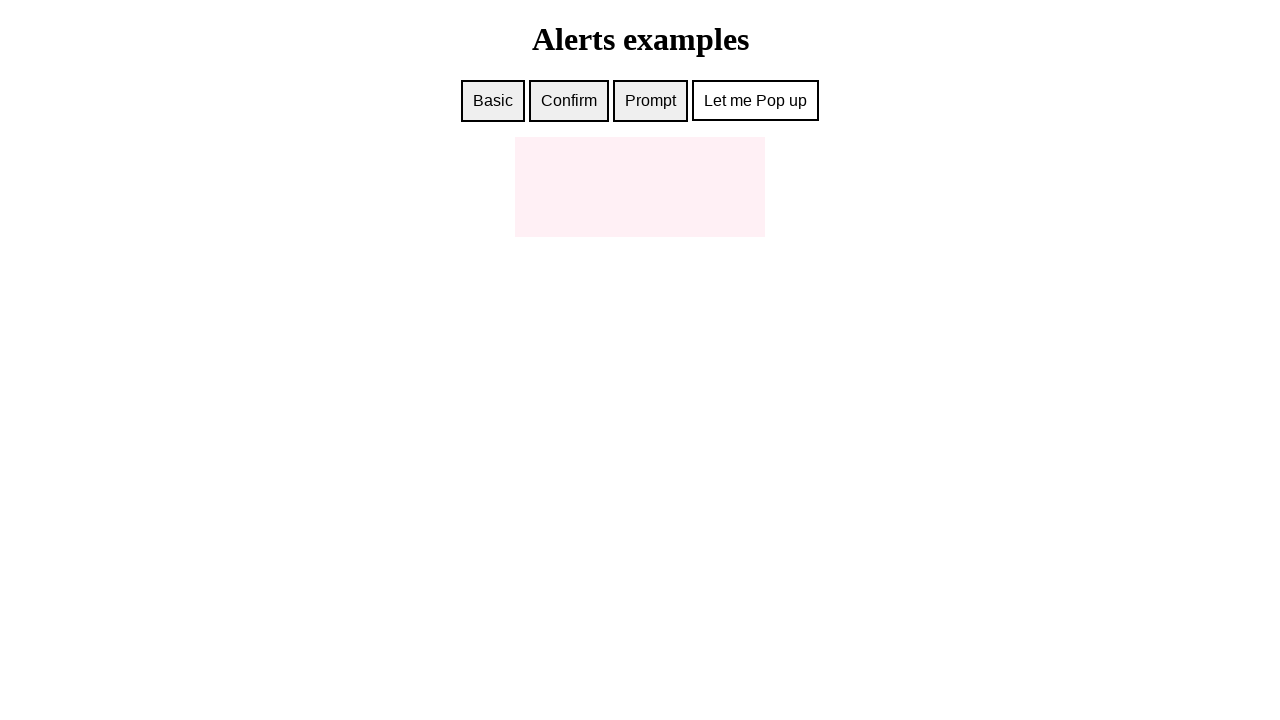

Clicked button to open custom modal popup at (756, 100) on a.button
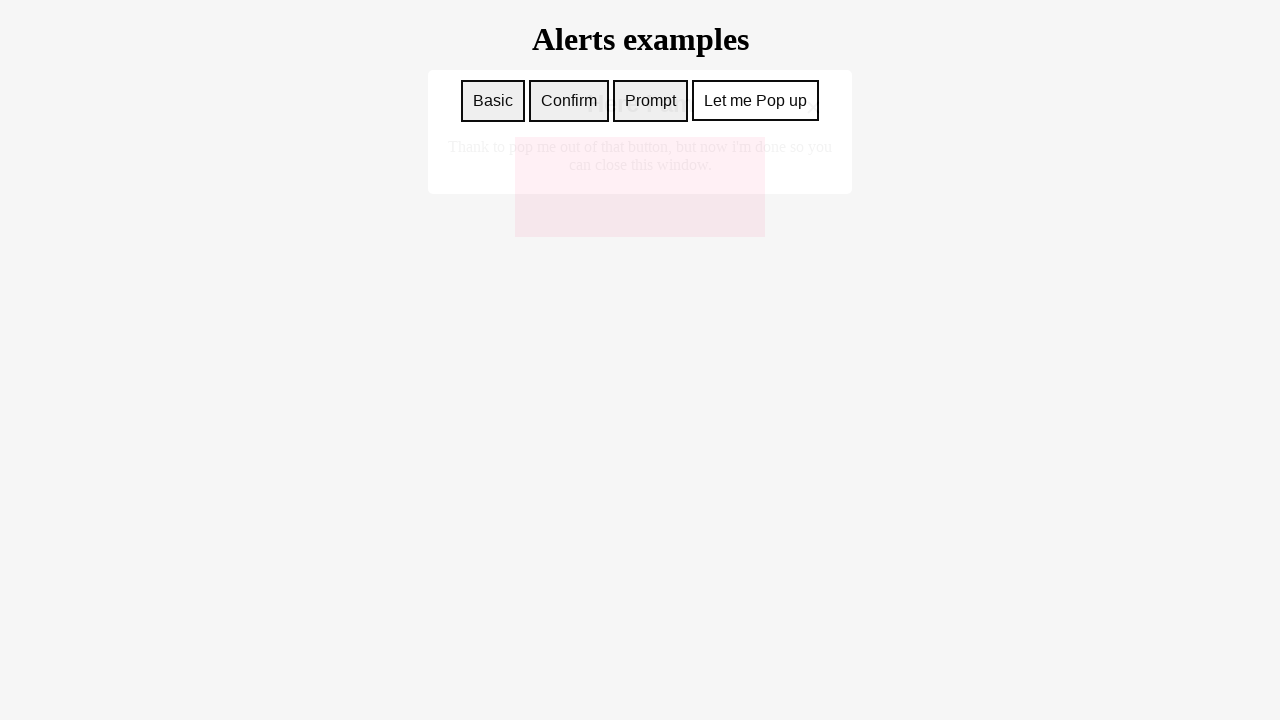

Custom modal popup appeared and is now visible
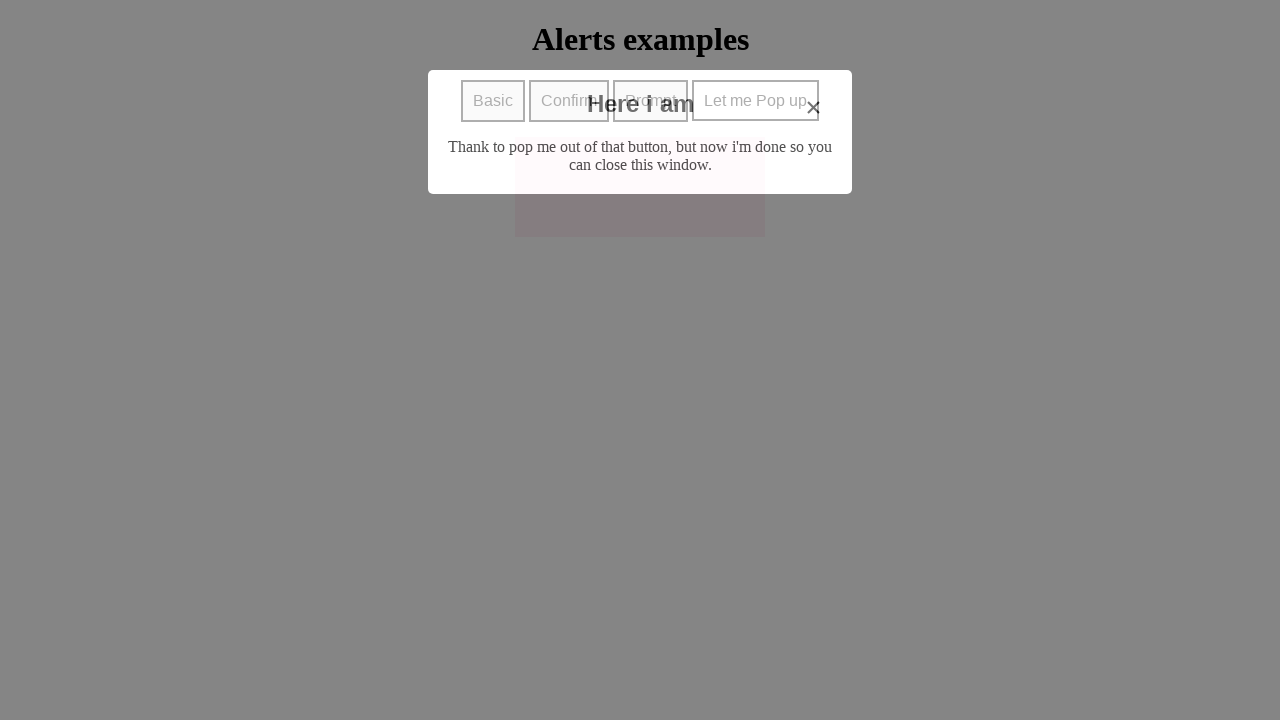

Clicked close button to dismiss the popup at (814, 107) on a.close
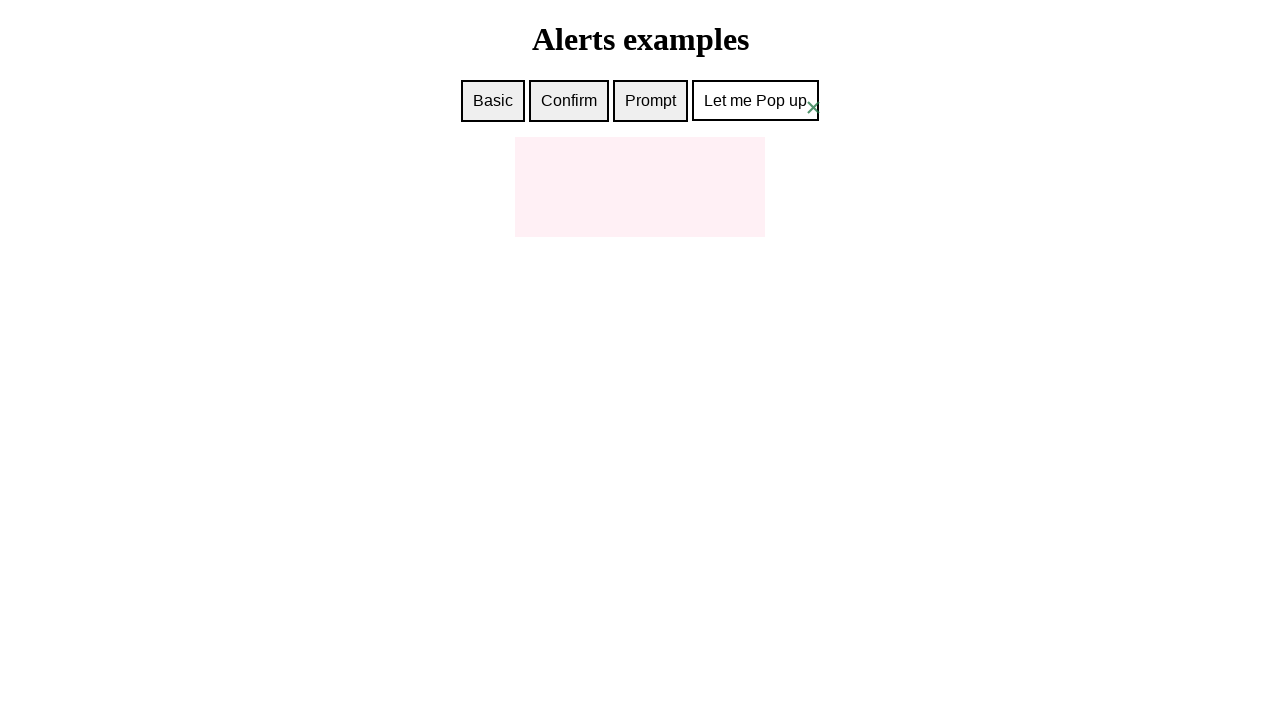

Custom modal popup has been closed and is now hidden
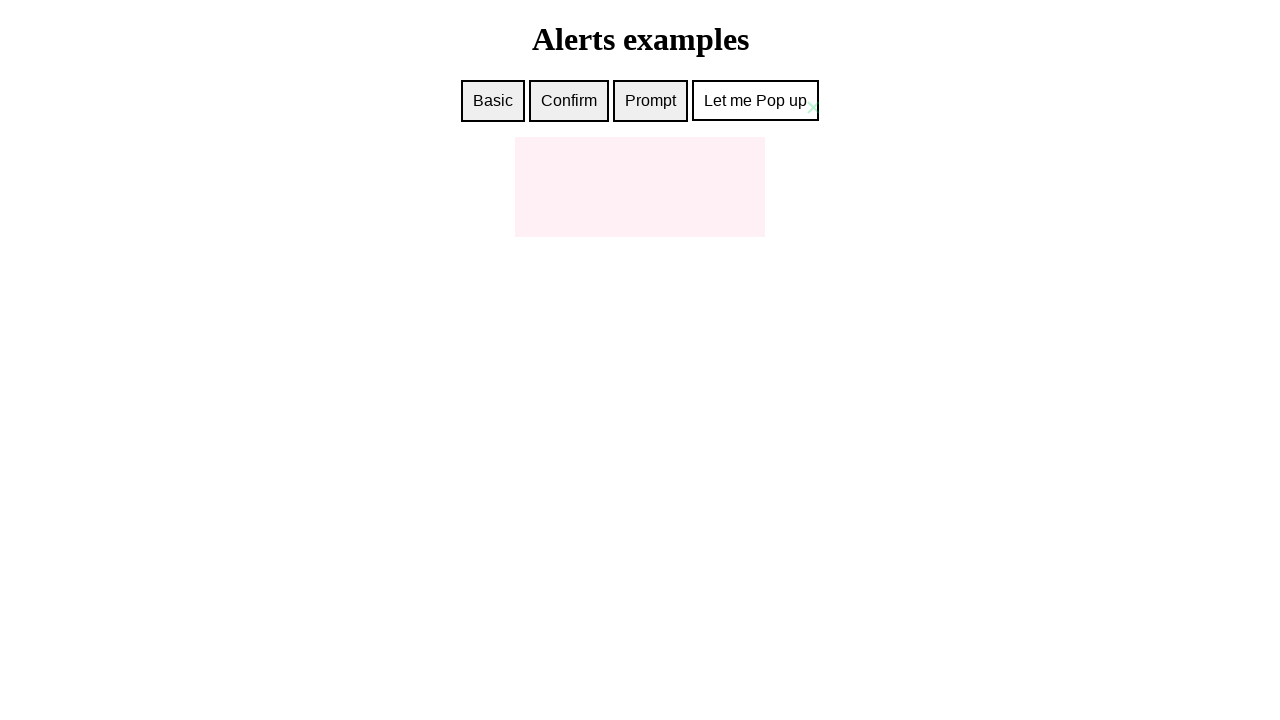

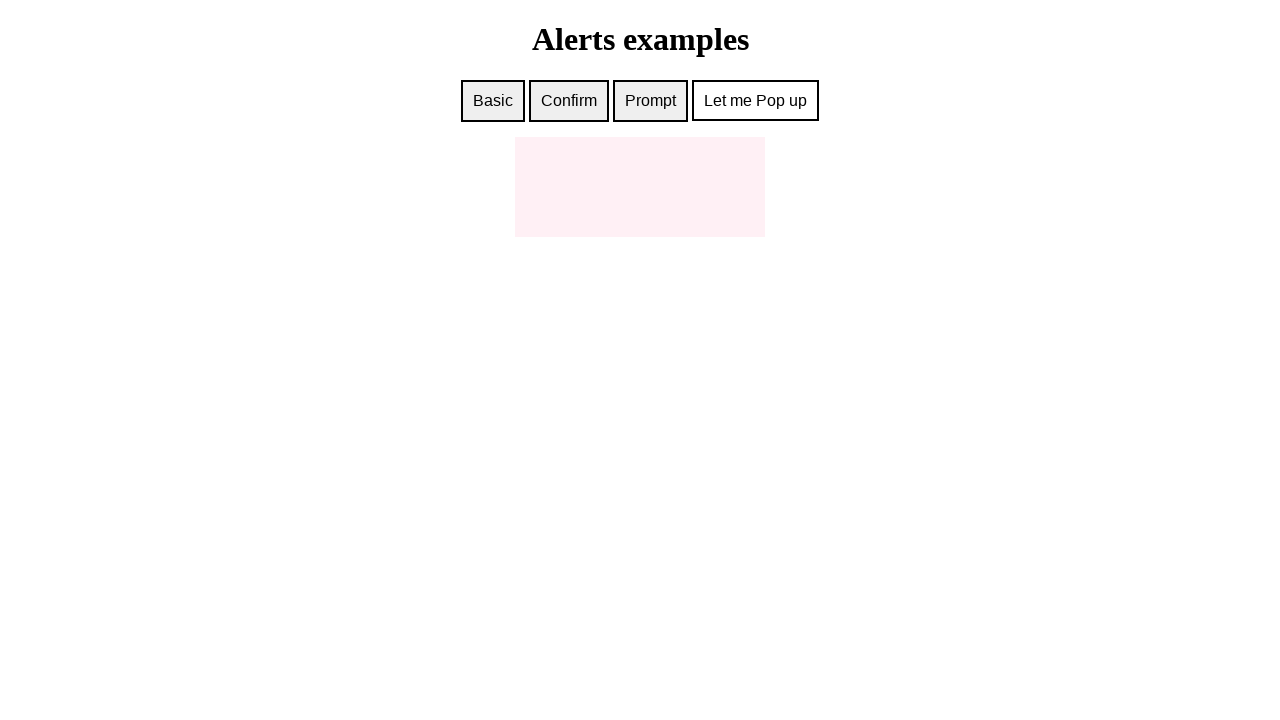